Tests that clicking Clear completed removes all completed items from the list

Starting URL: https://demo.playwright.dev/todomvc

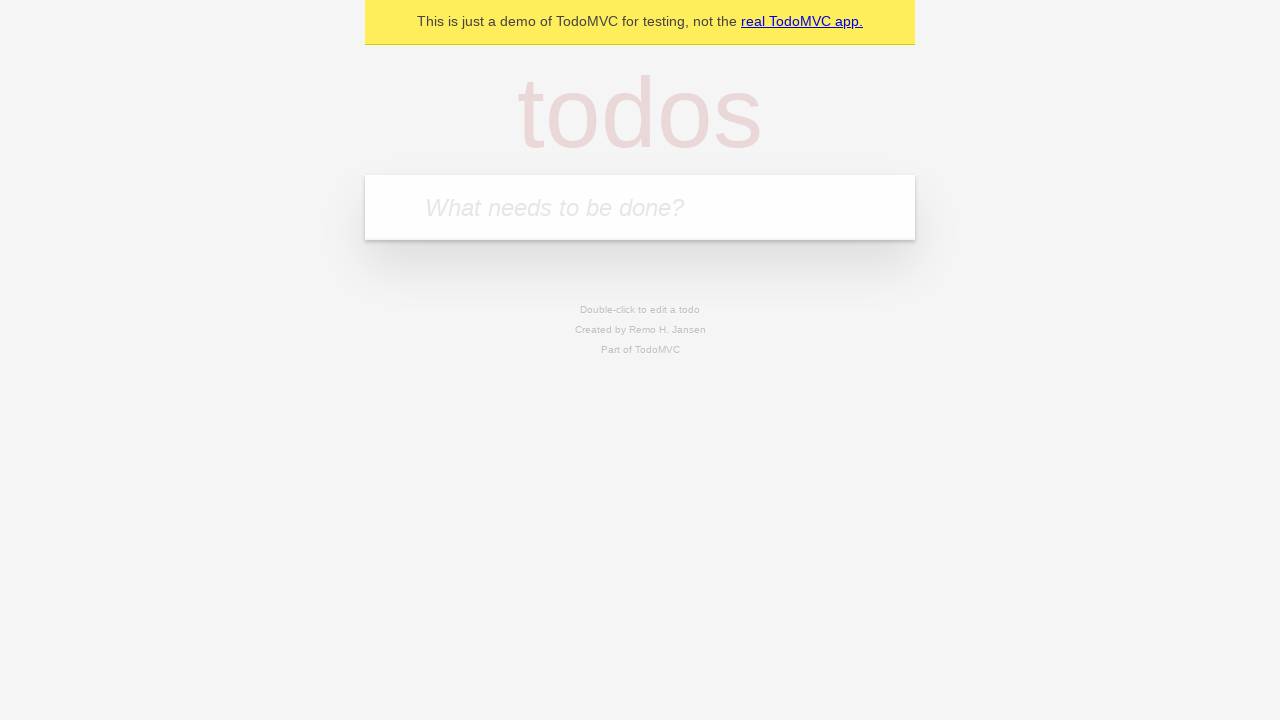

Filled todo input with 'buy some cheese' on internal:attr=[placeholder="What needs to be done?"i]
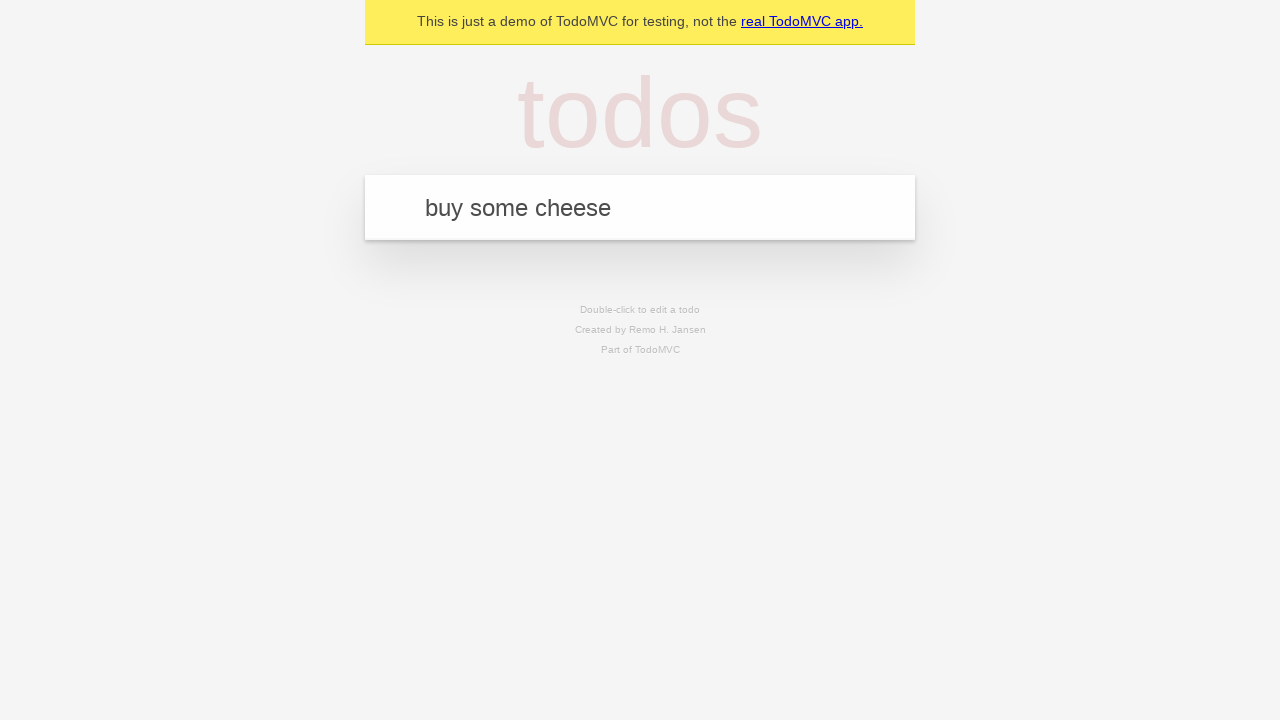

Pressed Enter to add todo 'buy some cheese' on internal:attr=[placeholder="What needs to be done?"i]
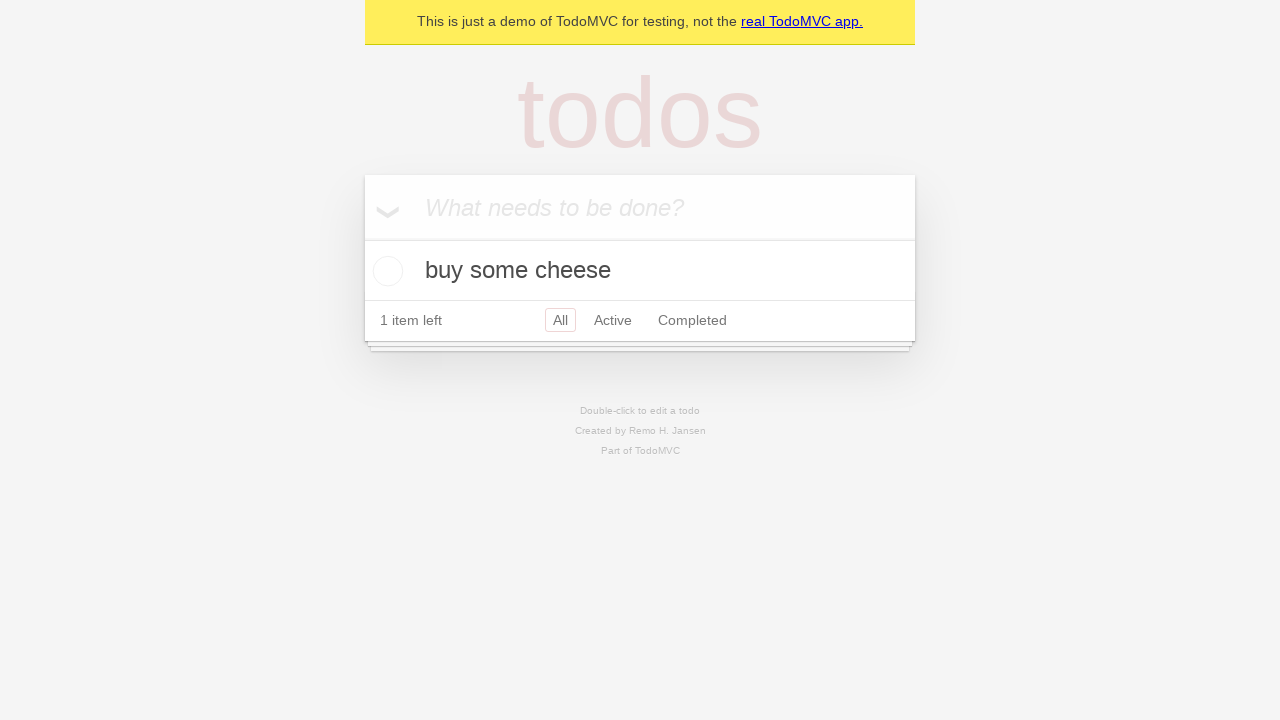

Filled todo input with 'feed the cat' on internal:attr=[placeholder="What needs to be done?"i]
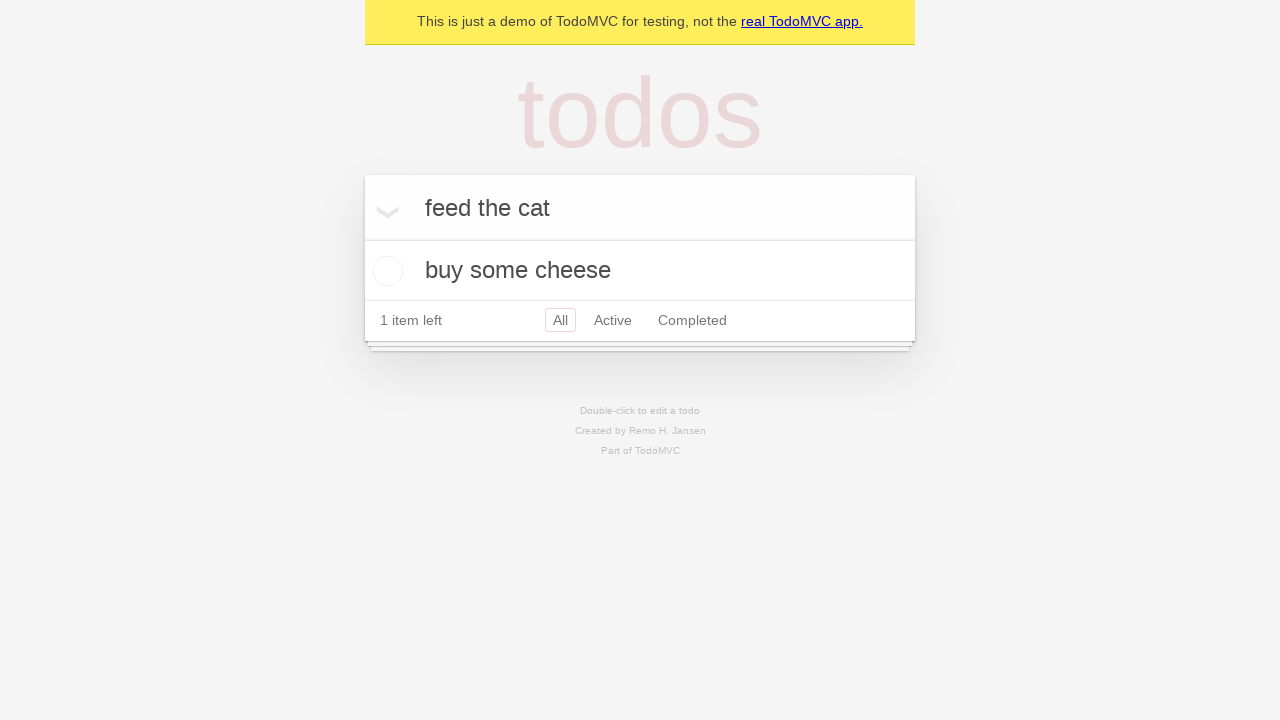

Pressed Enter to add todo 'feed the cat' on internal:attr=[placeholder="What needs to be done?"i]
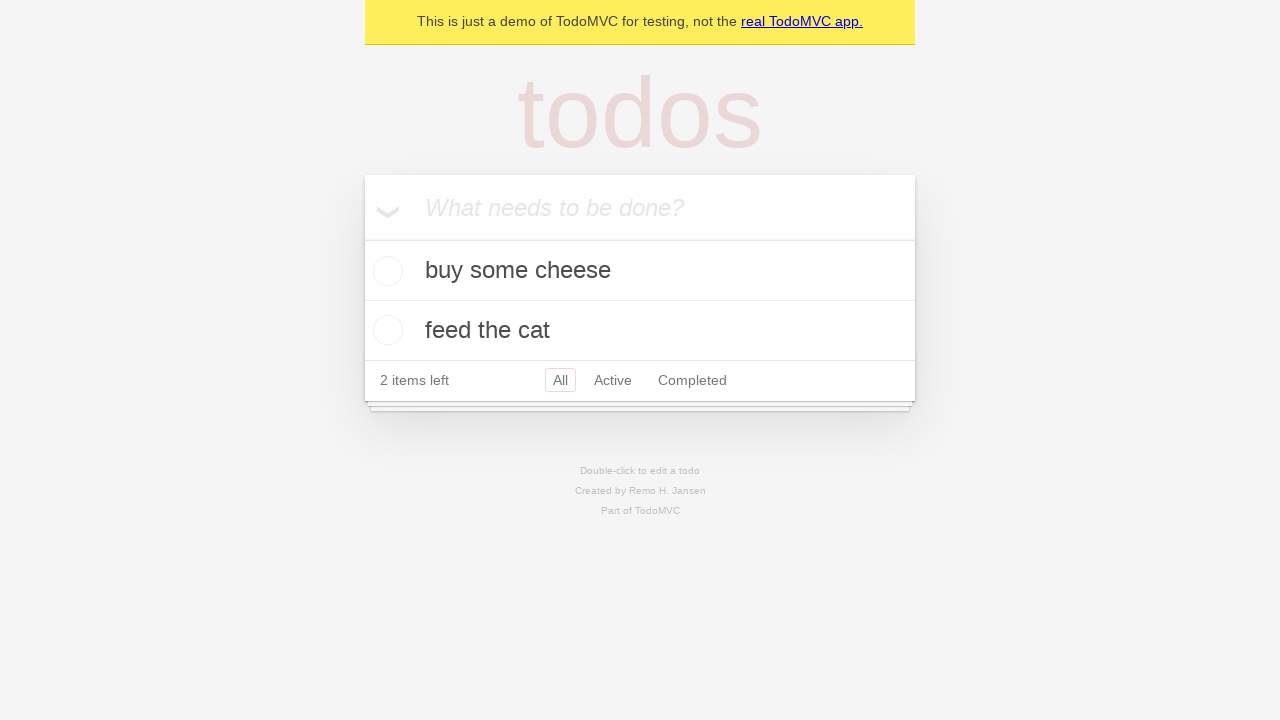

Filled todo input with 'book a doctors appointment' on internal:attr=[placeholder="What needs to be done?"i]
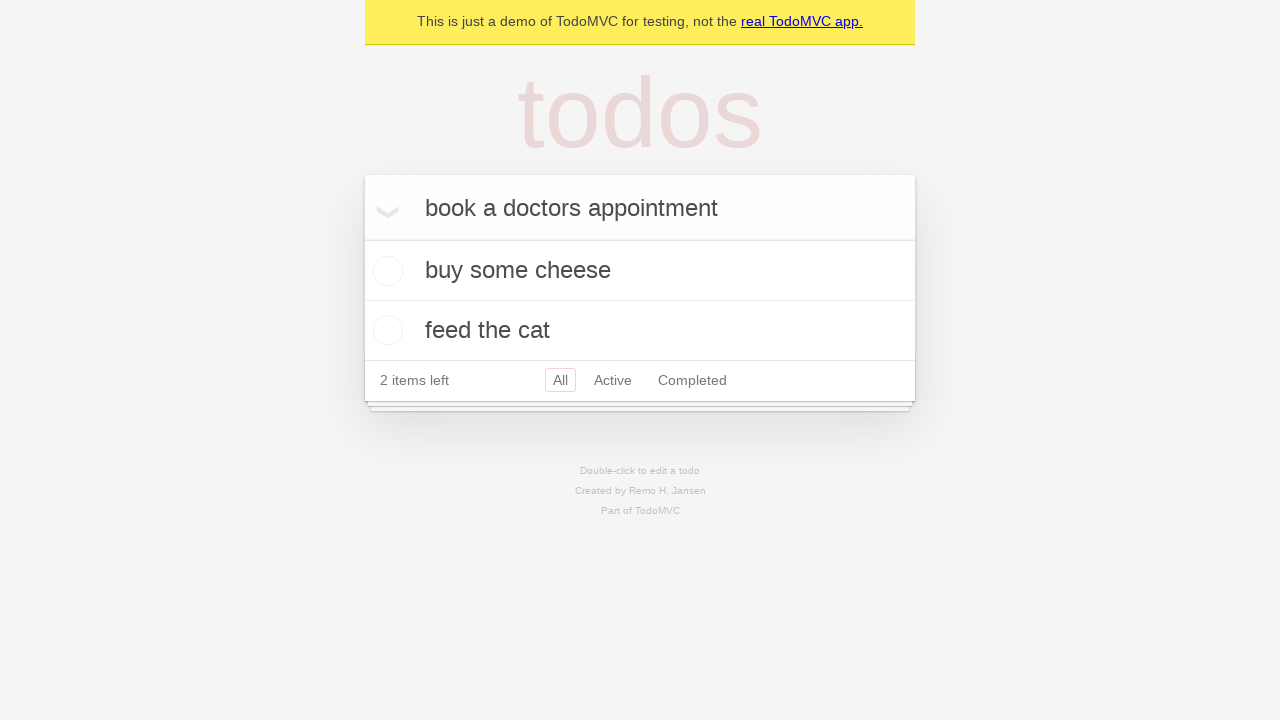

Pressed Enter to add todo 'book a doctors appointment' on internal:attr=[placeholder="What needs to be done?"i]
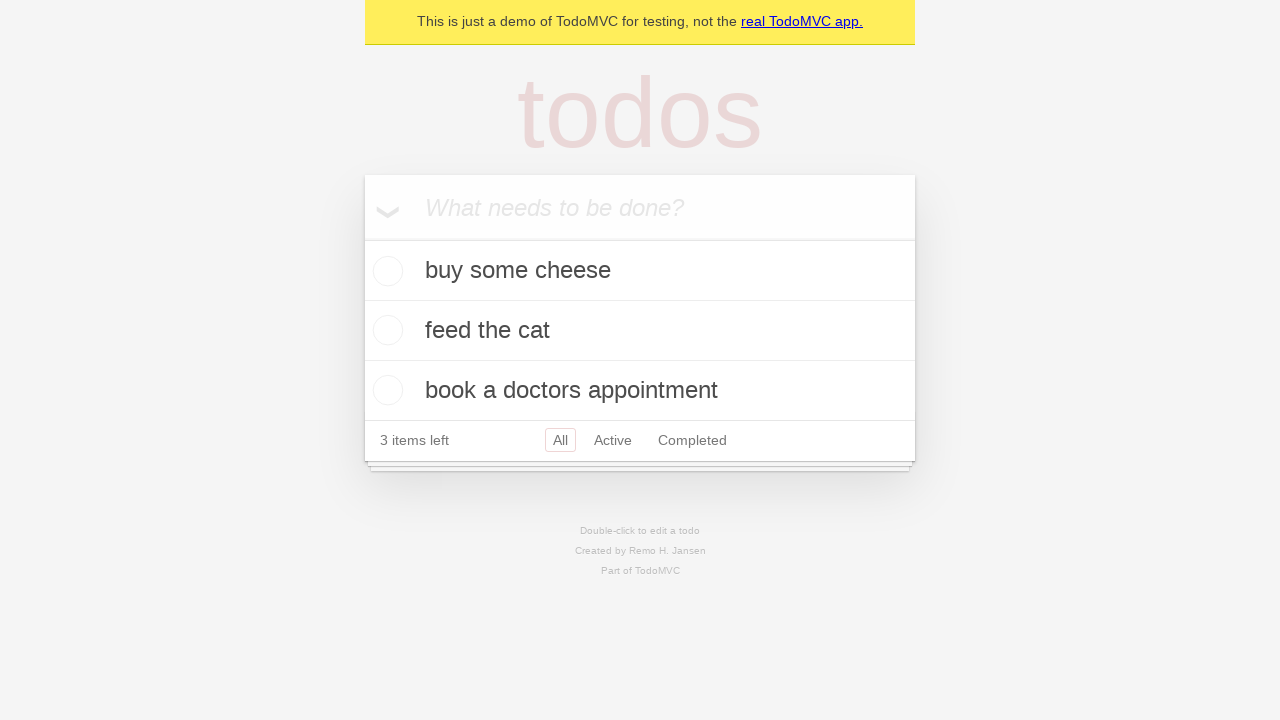

Checked the second todo item as completed at (385, 330) on internal:testid=[data-testid="todo-item"s] >> nth=1 >> internal:role=checkbox
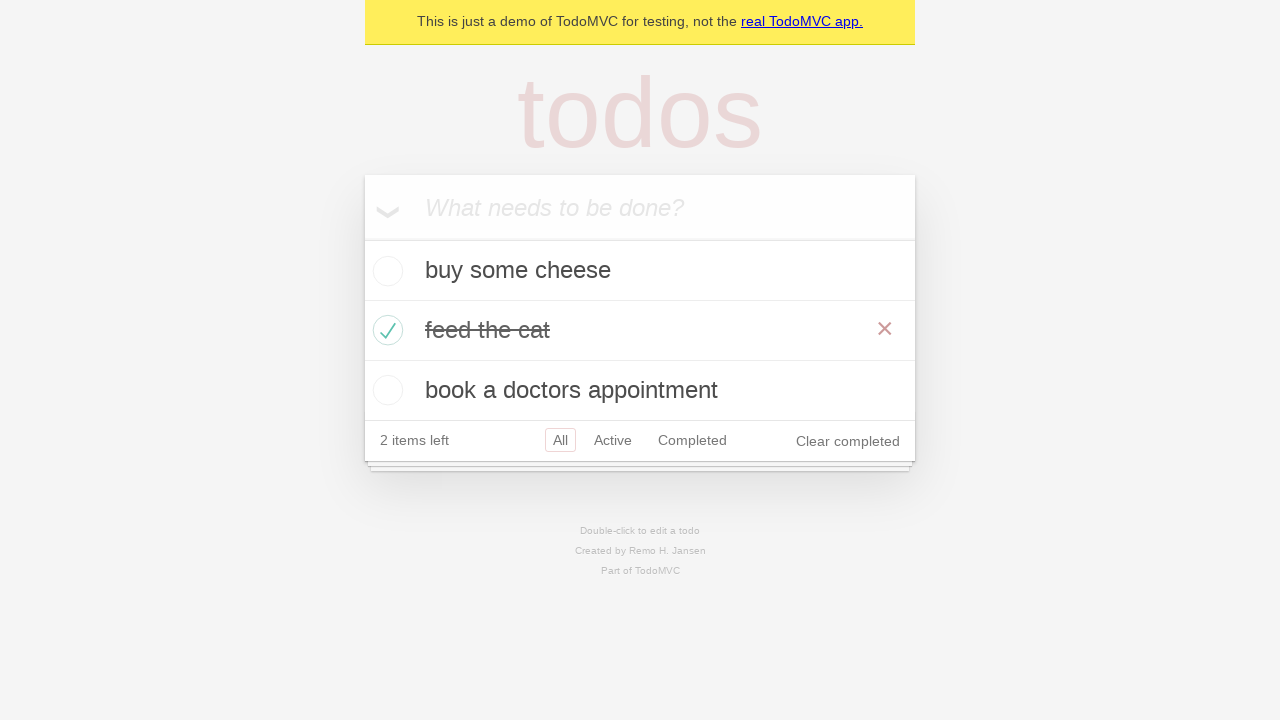

Clicked 'Clear completed' button to remove completed items at (848, 441) on internal:role=button[name="Clear completed"i]
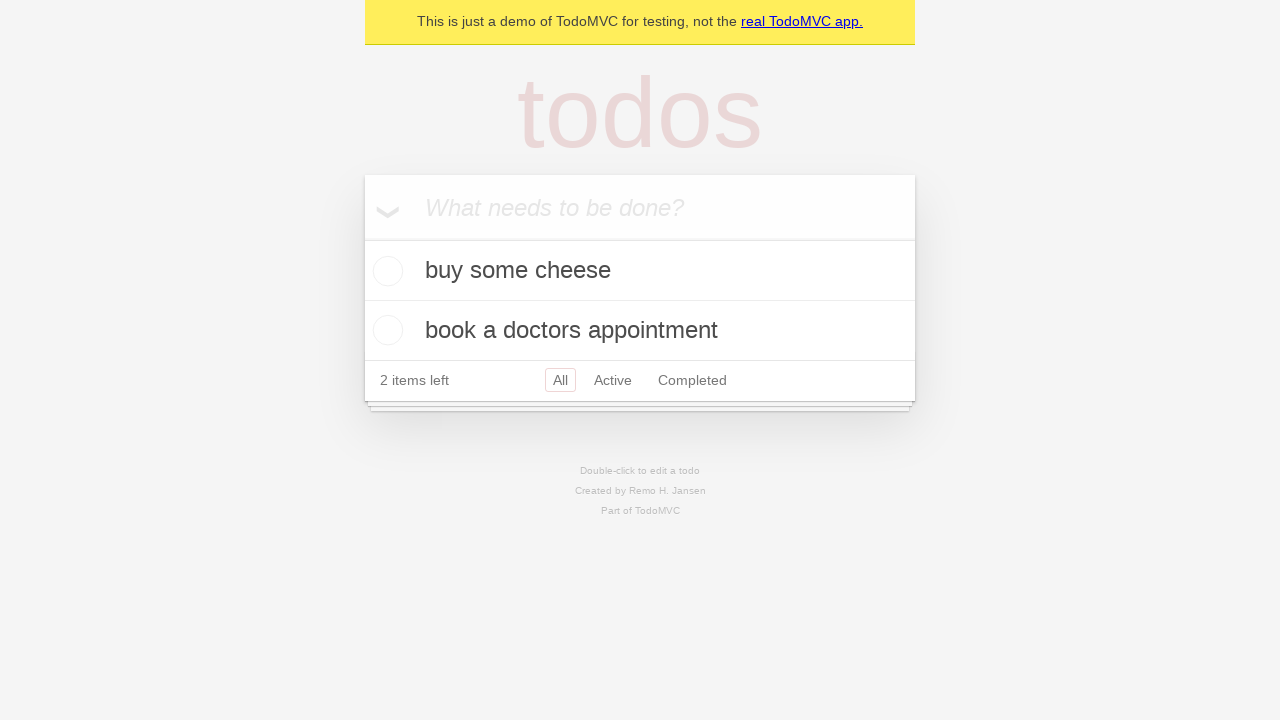

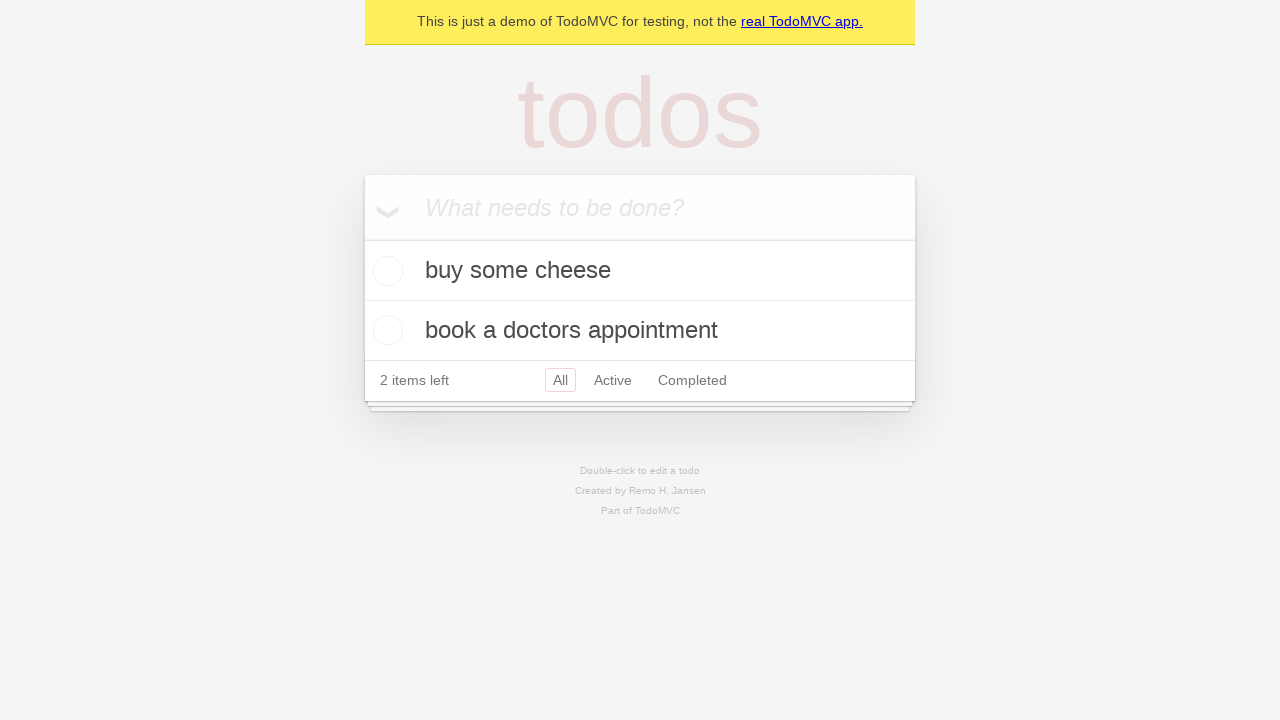